Tests drag and drop functionality by navigating through the Interactions menu, selecting the Static drag and drop option, and dragging an image element to a drop area.

Starting URL: https://demo.automationtesting.in/Register.html

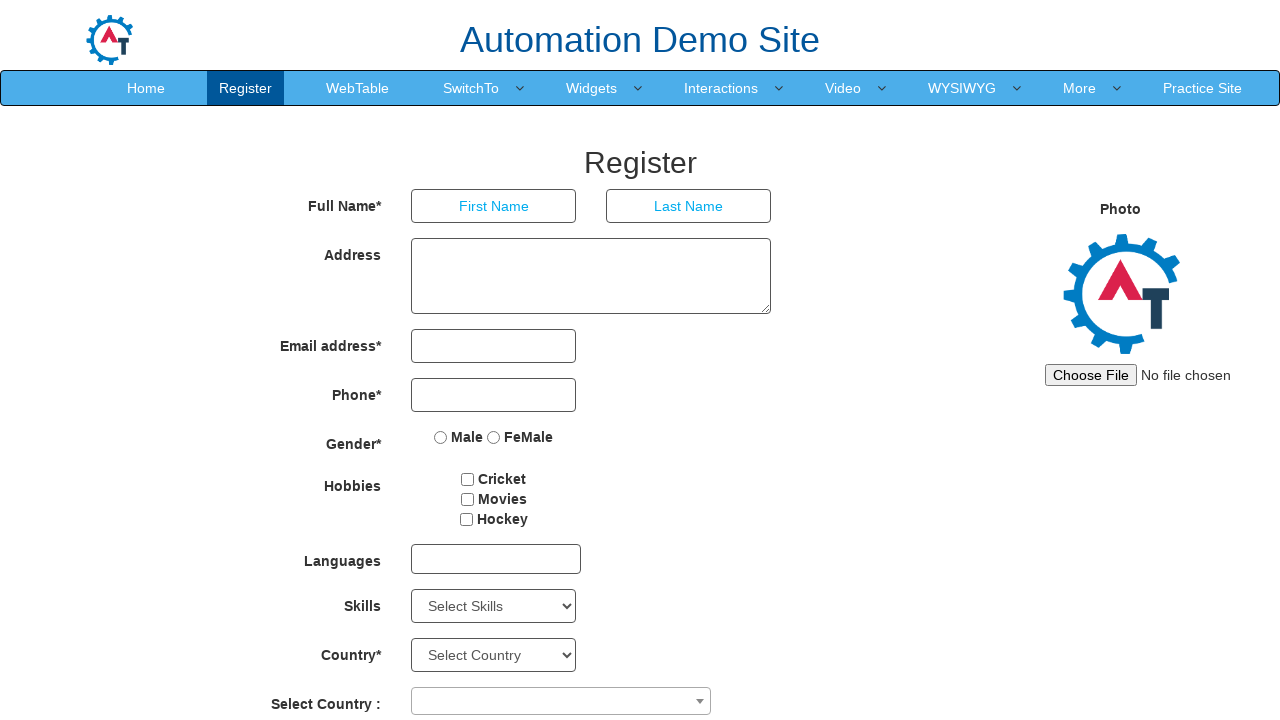

Hovered over Interactions menu item at (721, 88) on xpath=//a[normalize-space()='Interactions']
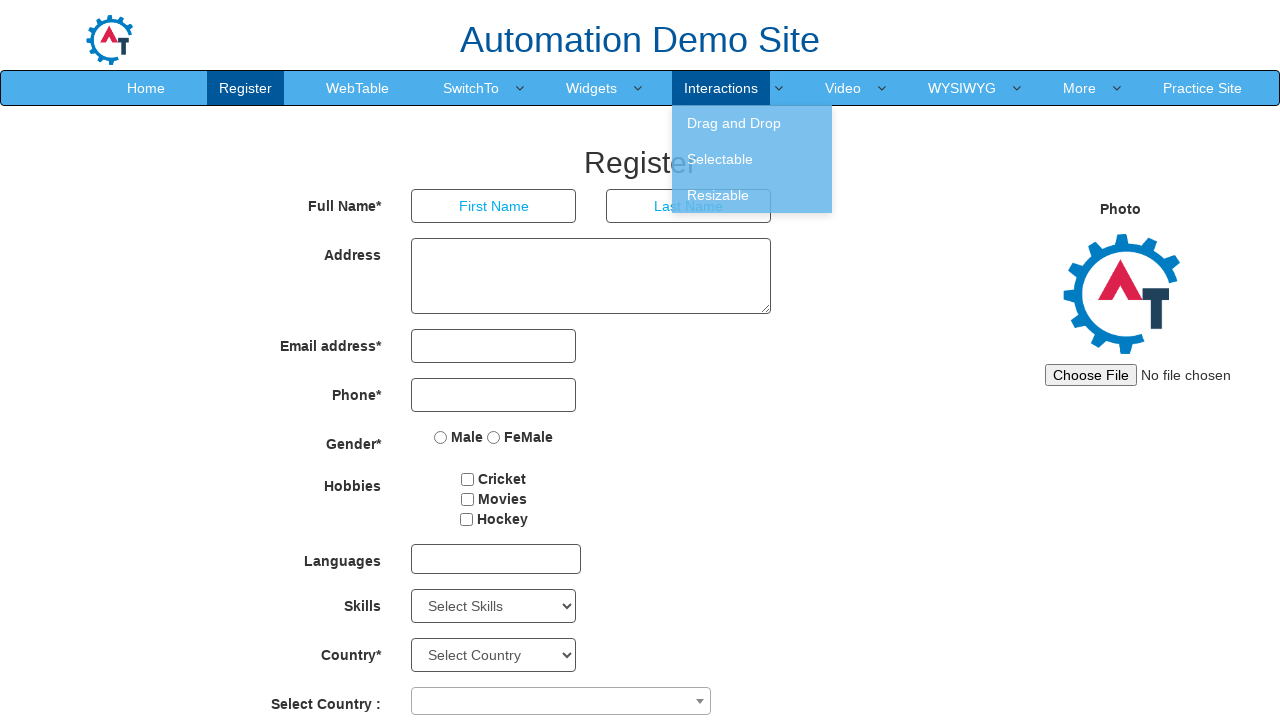

Hovered over Drag and Drop submenu at (752, 123) on xpath=//a[normalize-space()='Drag and Drop']
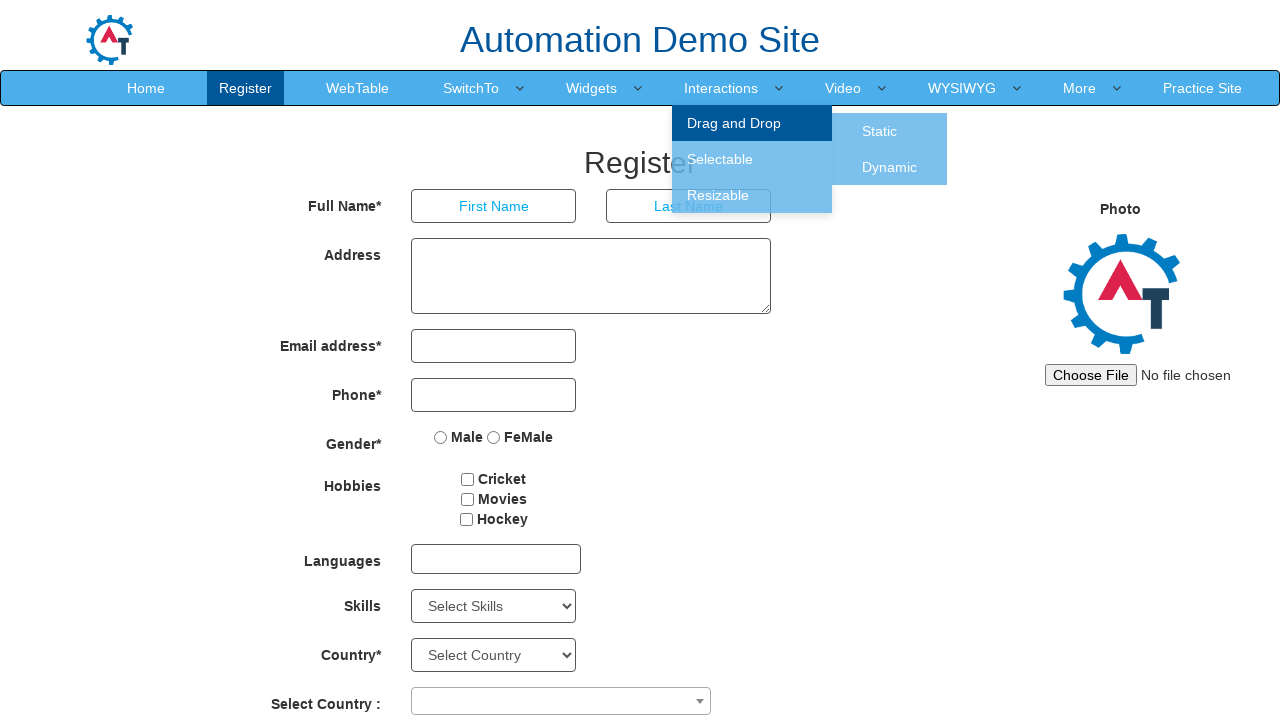

Clicked on Static drag and drop option at (880, 131) on xpath=//a[normalize-space()='Static']
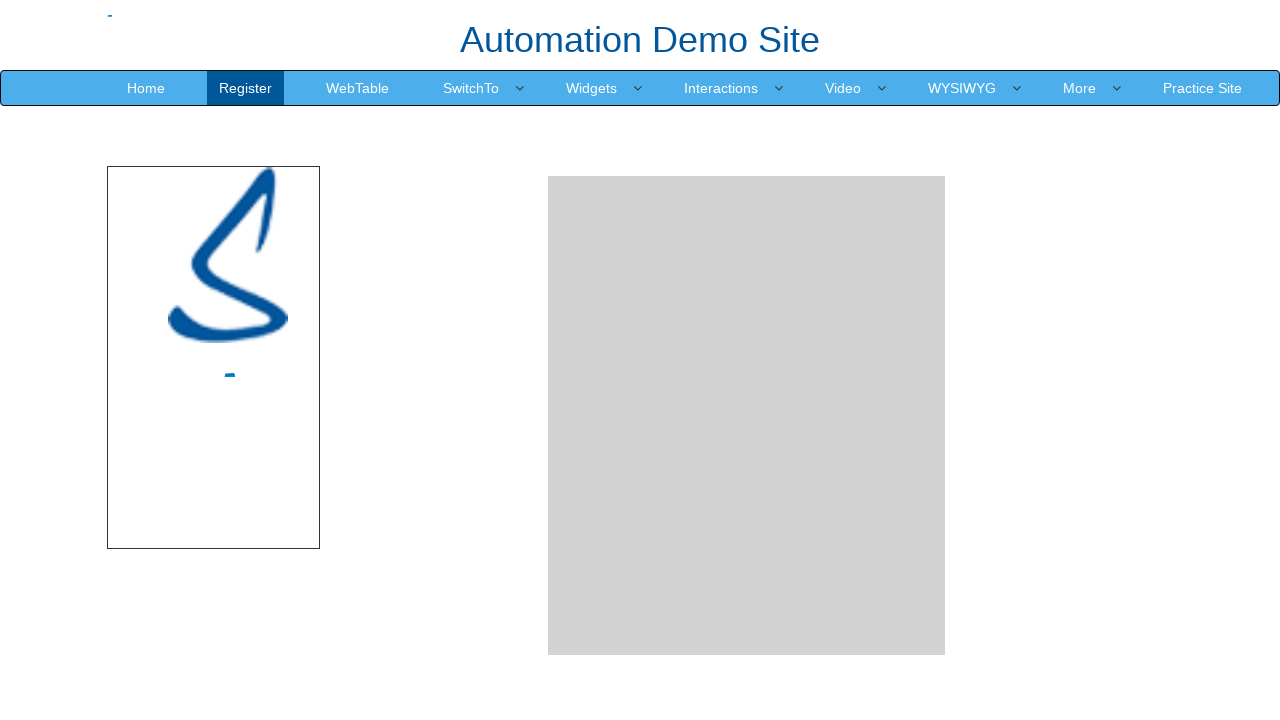

Drag and drop page loaded successfully
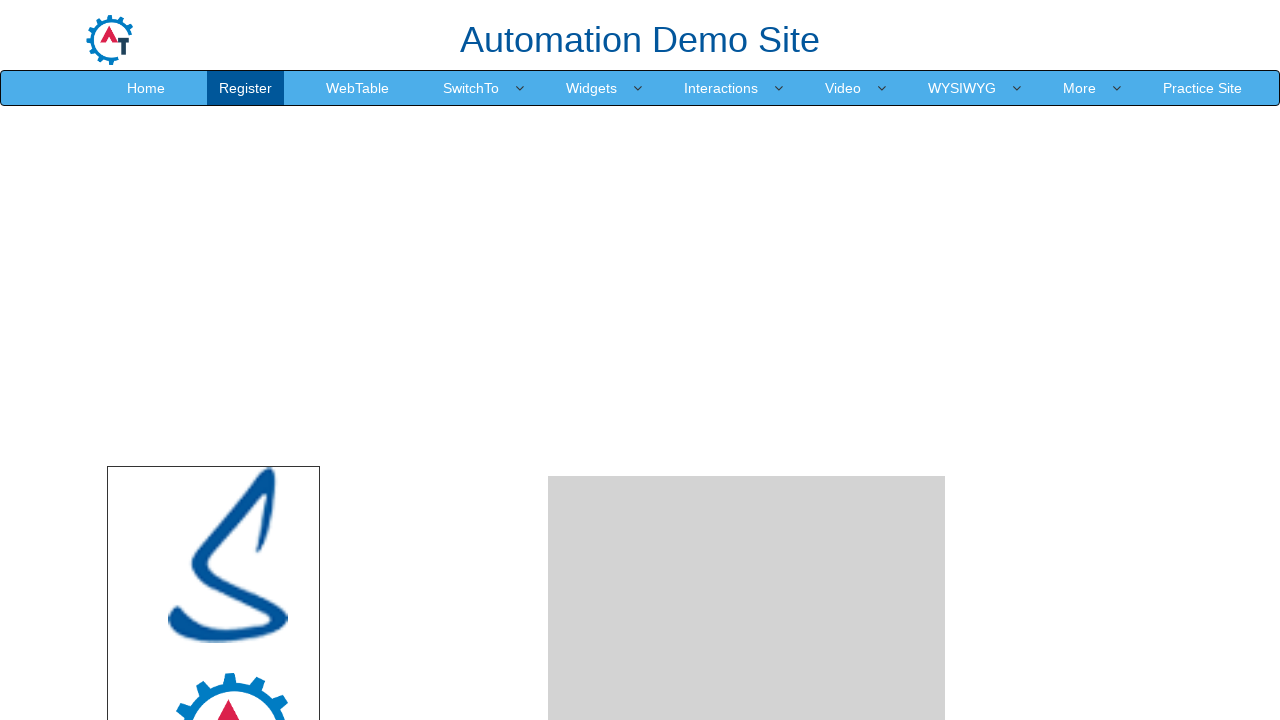

Dragged angular image to drop area at (747, 481)
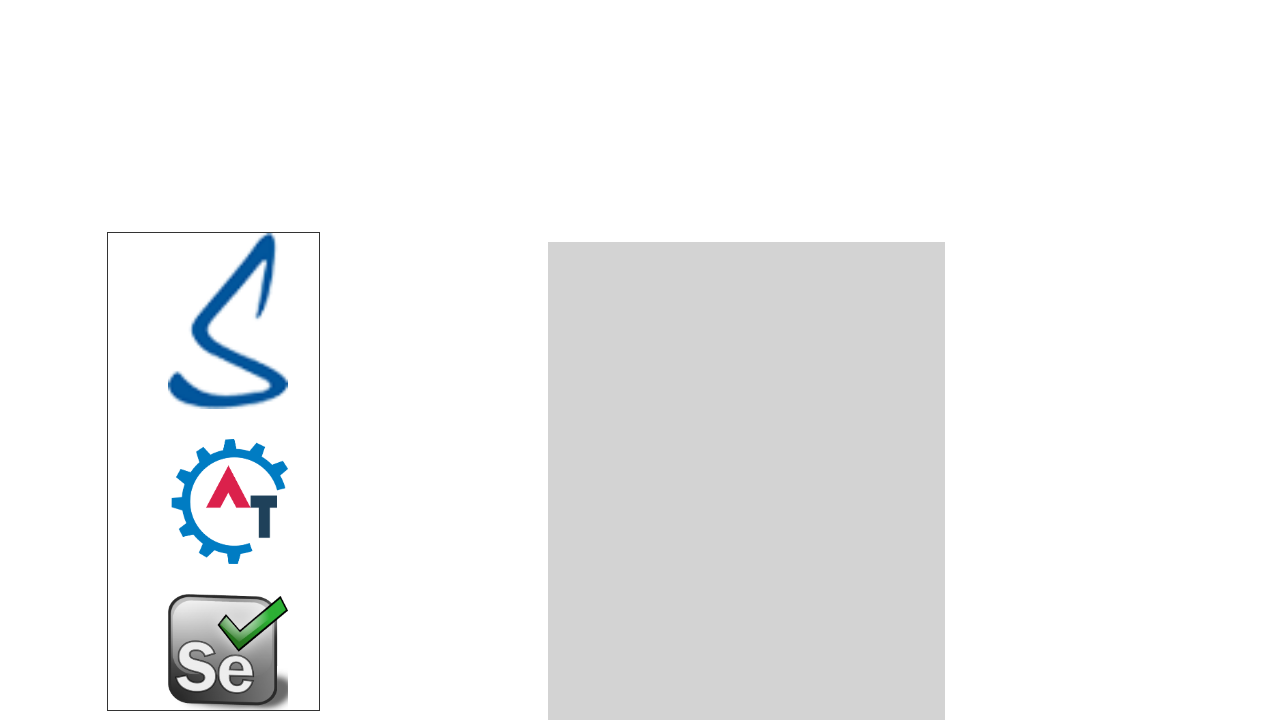

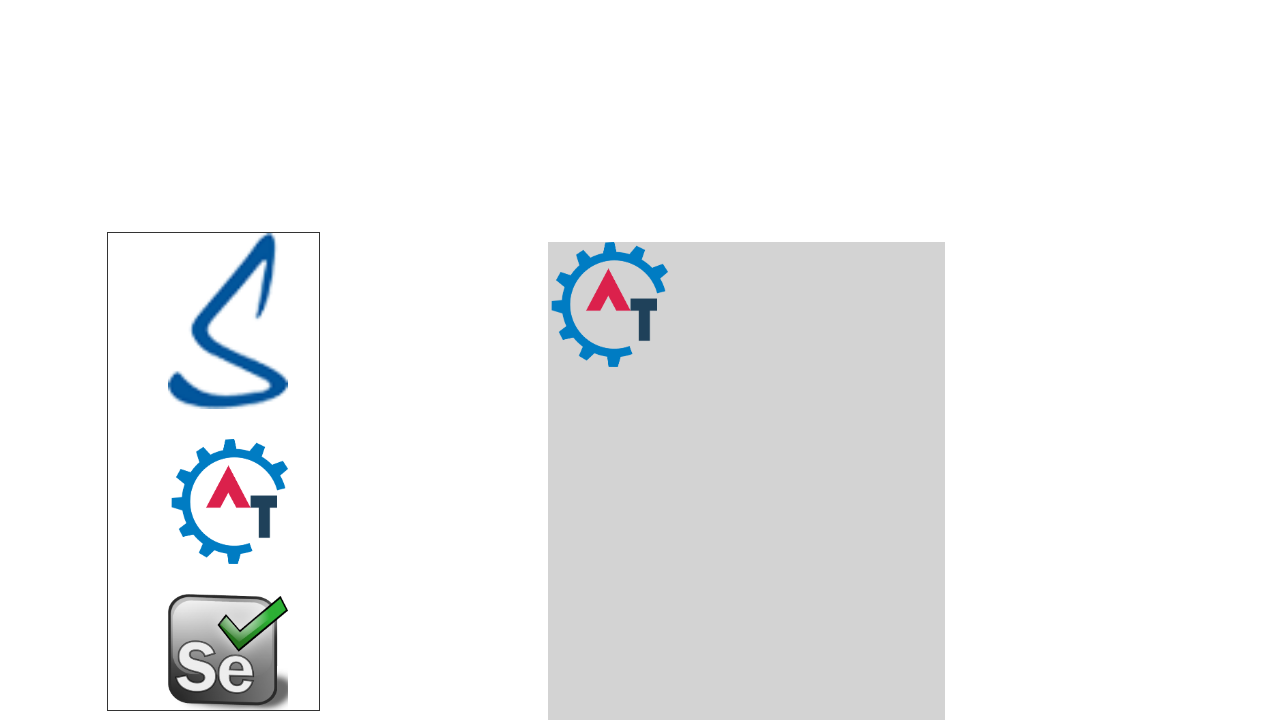